Tests the first JavaScript alert by clicking the alert button, verifying the alert text is "I am a JS Alert", and accepting the alert.

Starting URL: https://the-internet.herokuapp.com/javascript_alerts

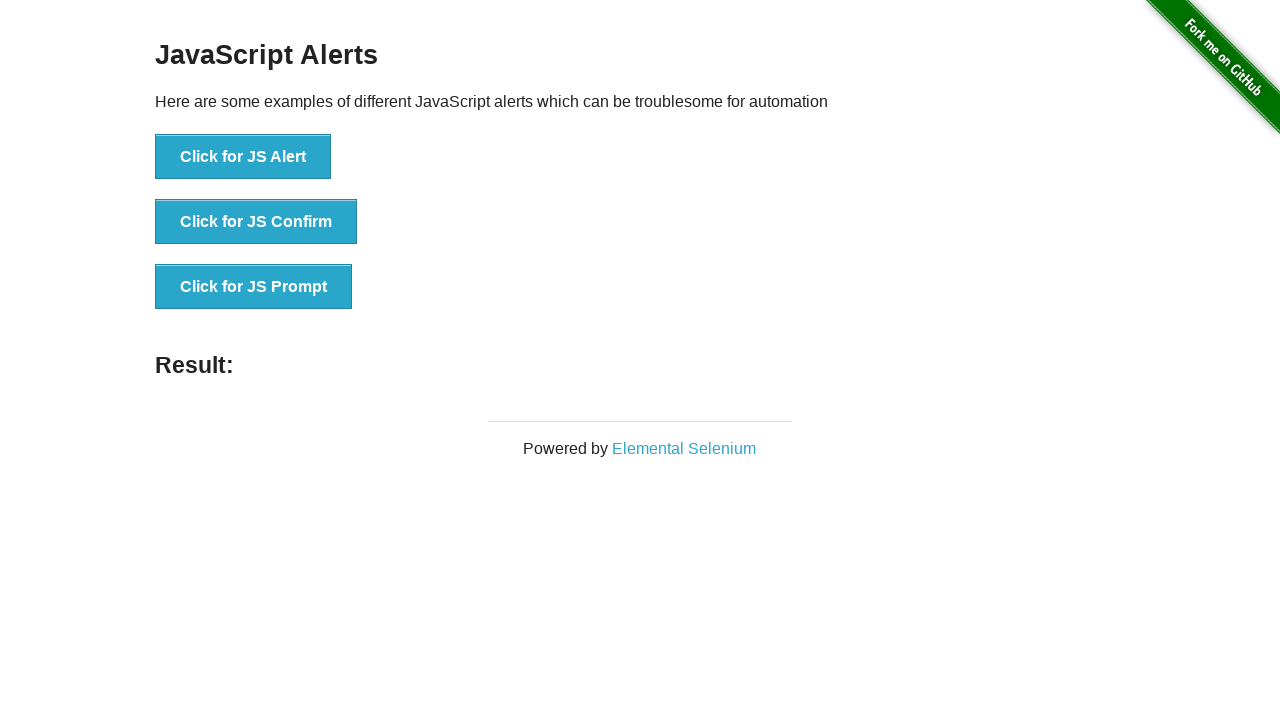

Clicked the JS Alert button at (243, 157) on xpath=//*[text()='Click for JS Alert']
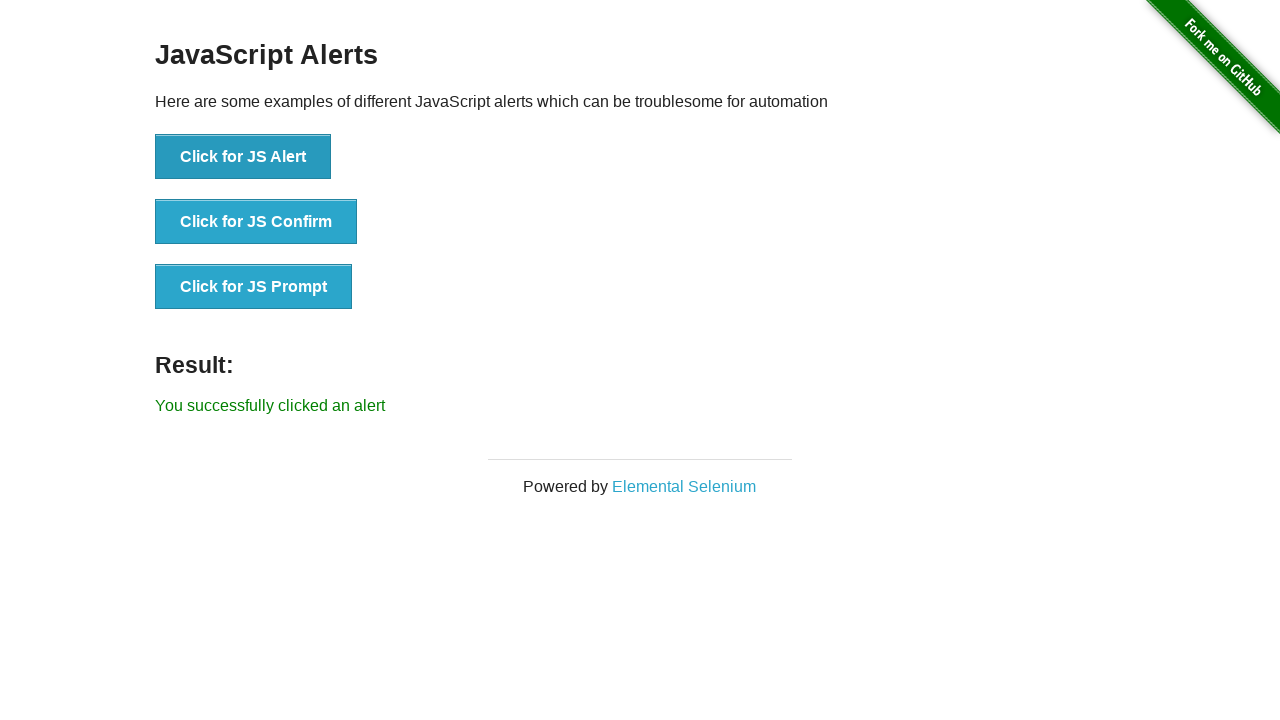

Registered dialog event handler to capture and accept alerts
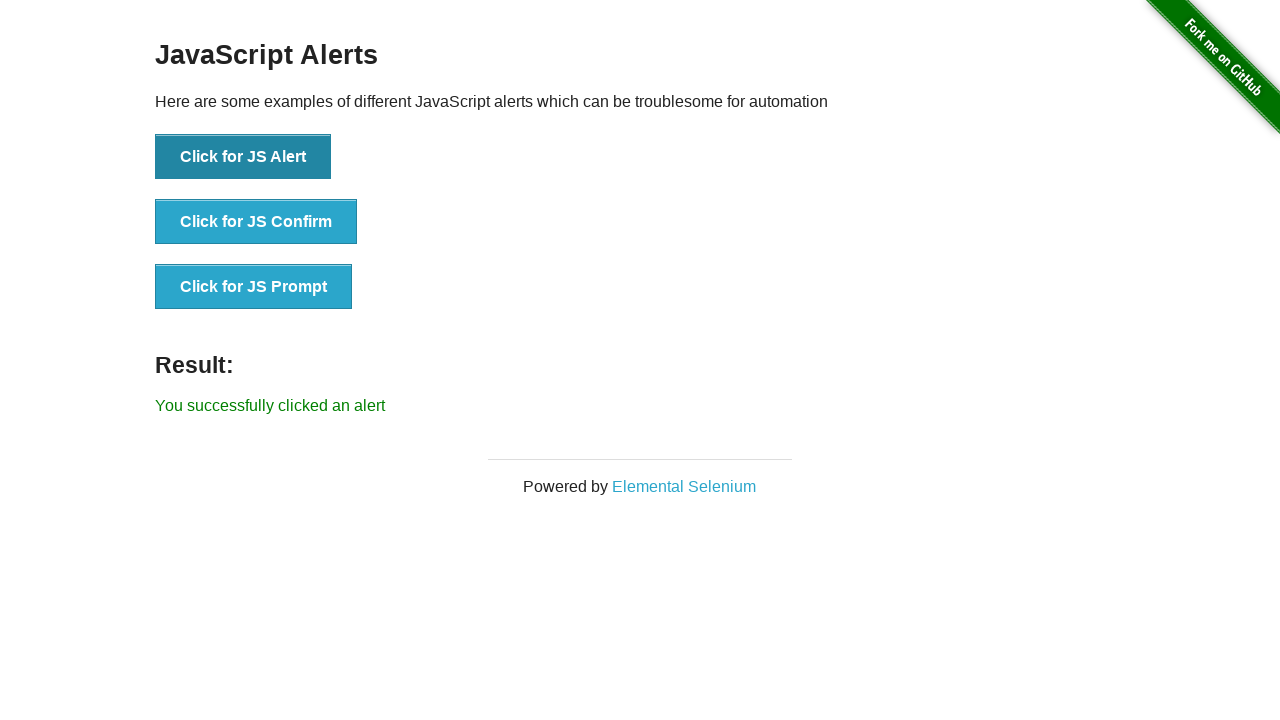

Clicked the JS Alert button to trigger dialog at (243, 157) on xpath=//*[text()='Click for JS Alert']
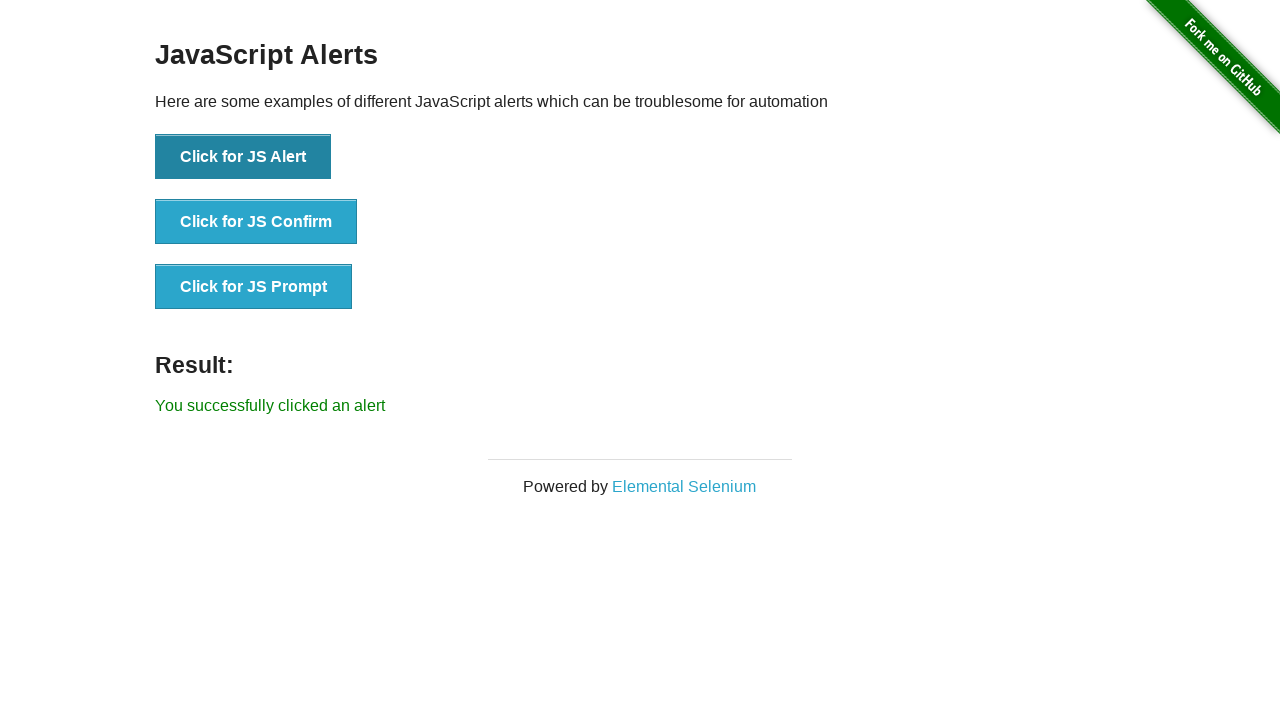

Alert was accepted and result message appeared
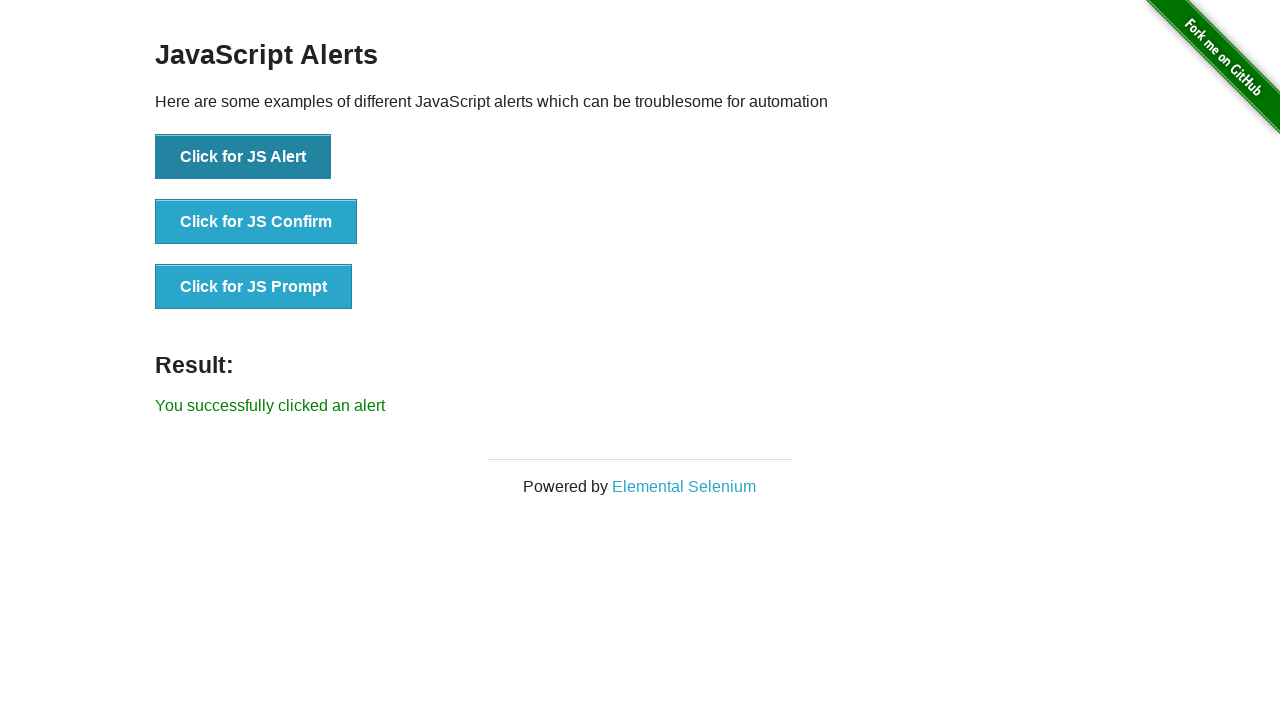

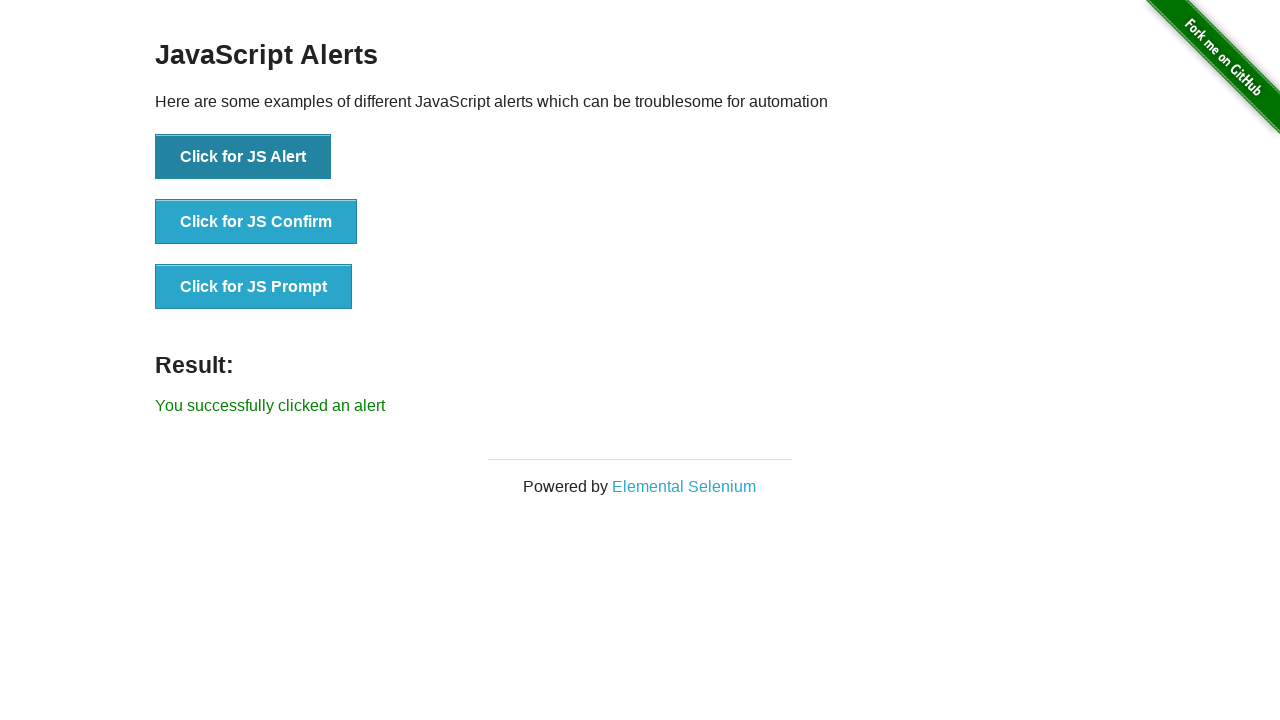